Verifies placeholder text in the communication services payment form fields (phone, sum, email) on the MTS Belarus website

Starting URL: https://www.mts.by/

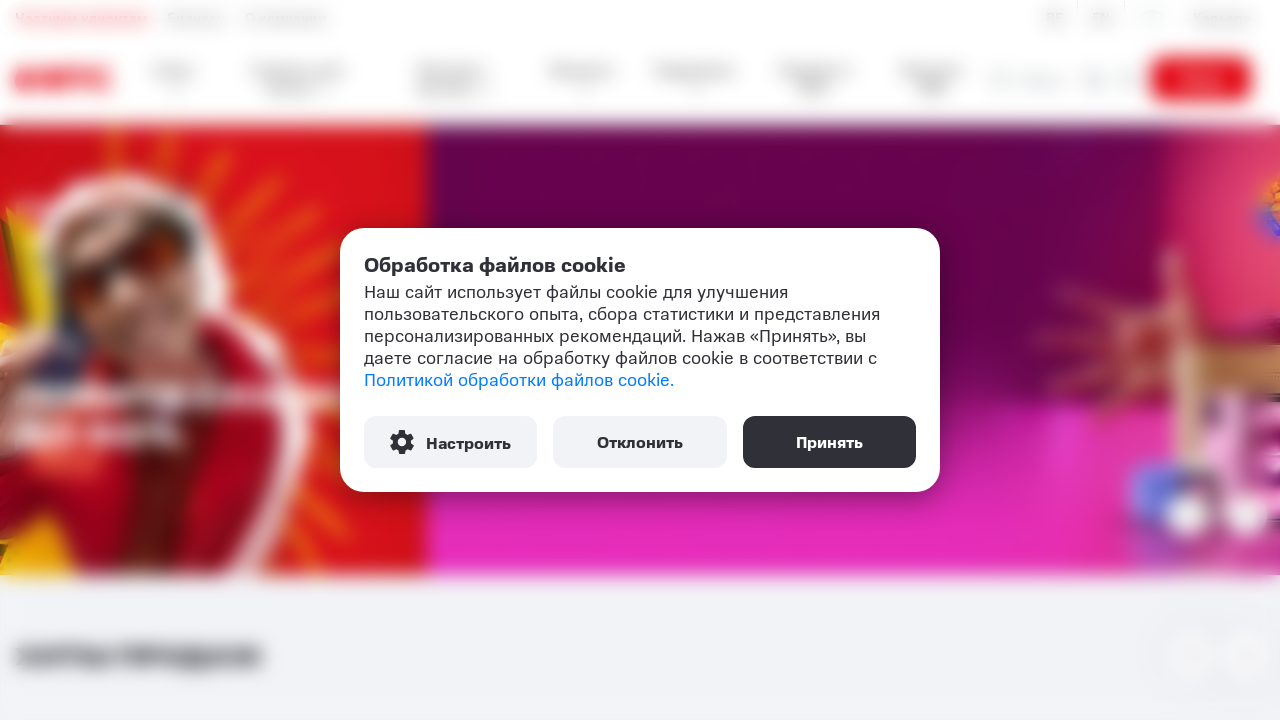

Retrieved placeholder attribute from phone field (#connection-phone)
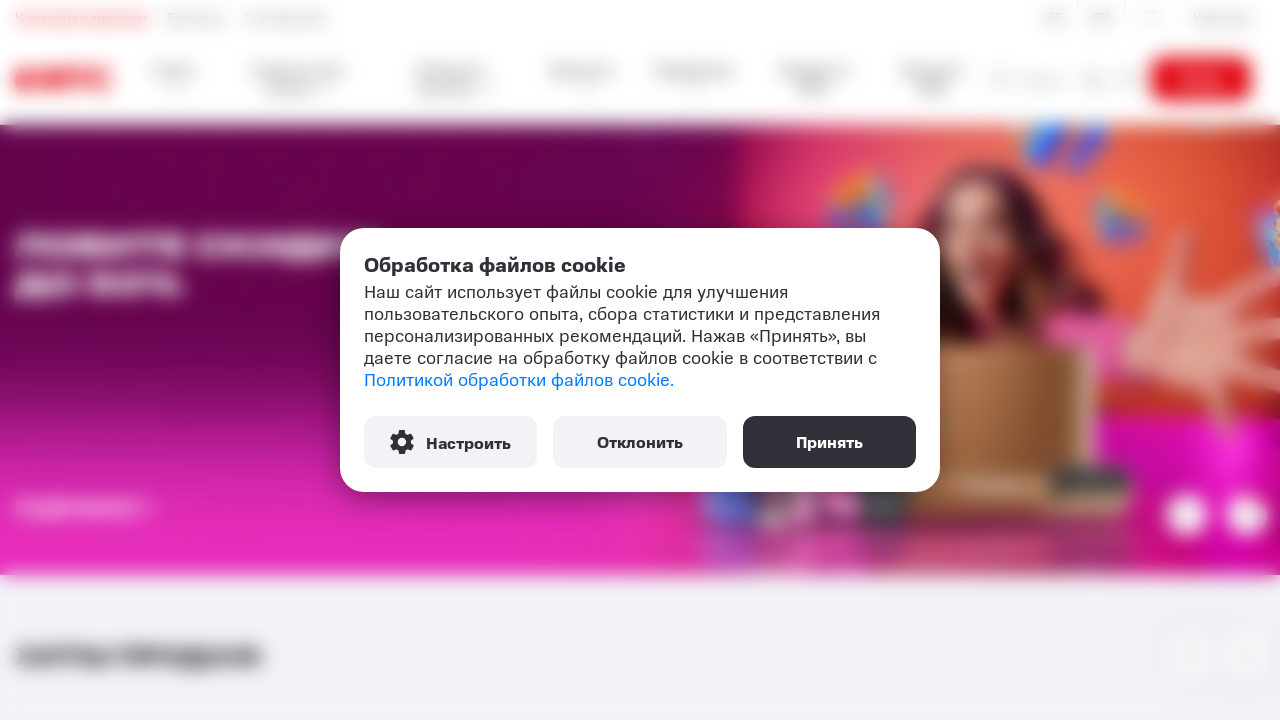

Retrieved placeholder attribute from sum field (#connection-sum)
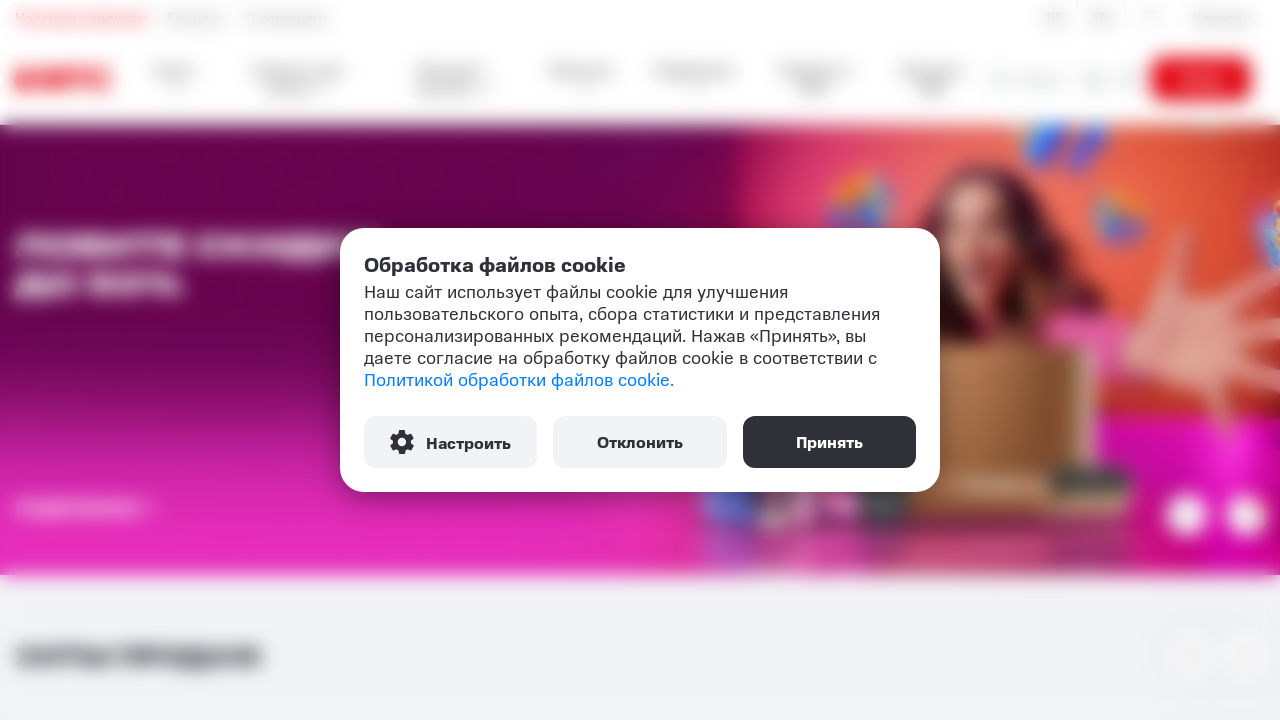

Retrieved placeholder attribute from email field (#connection-email)
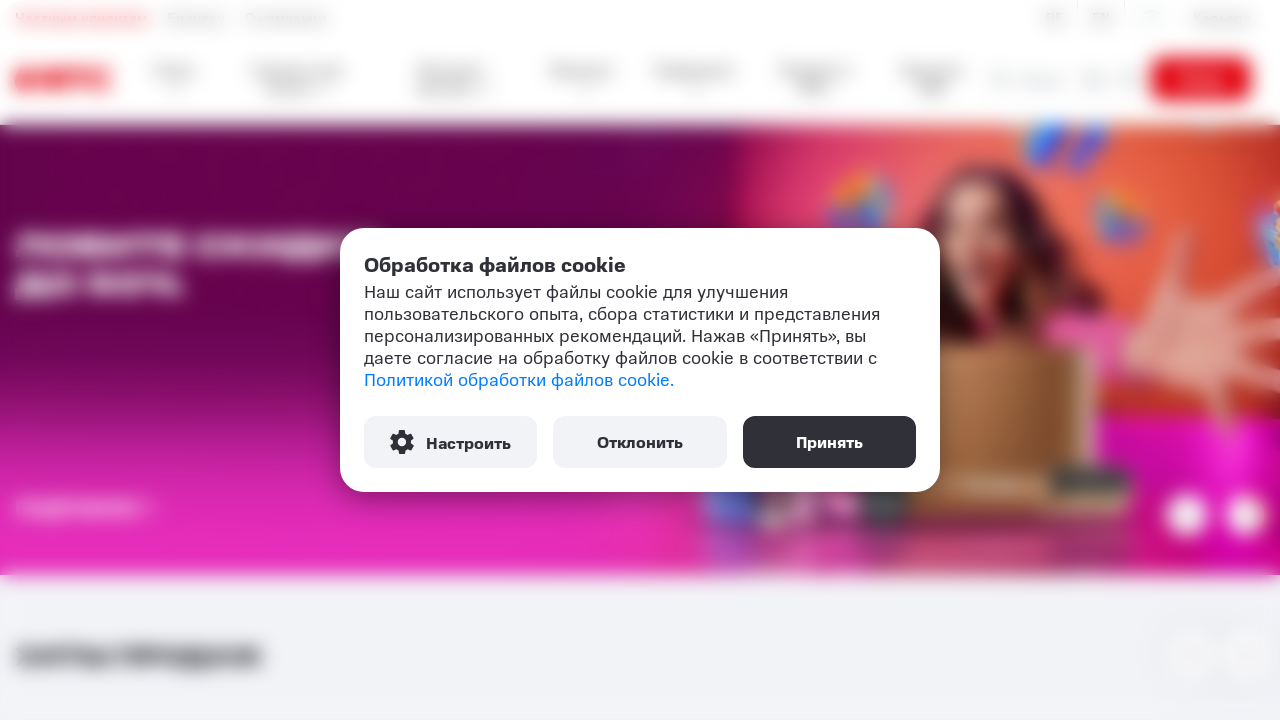

Verified phone field placeholder text is 'Номер телефона'
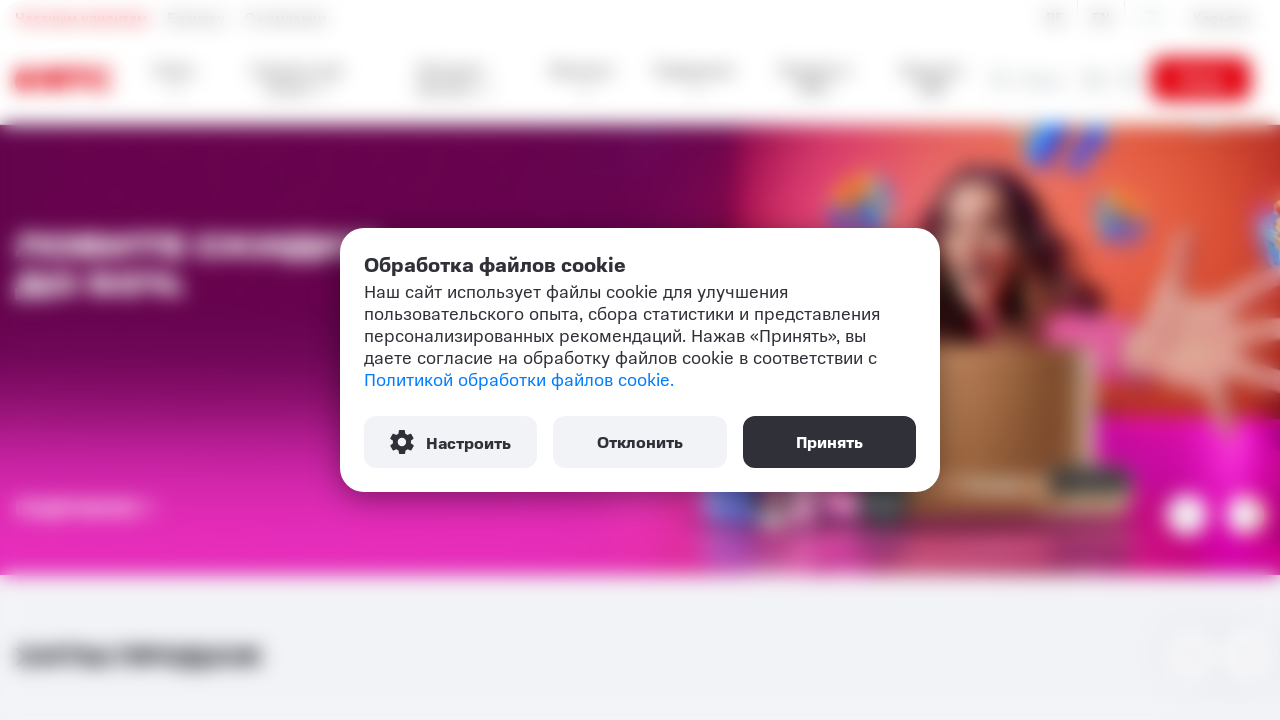

Verified sum field placeholder text is 'Сумма'
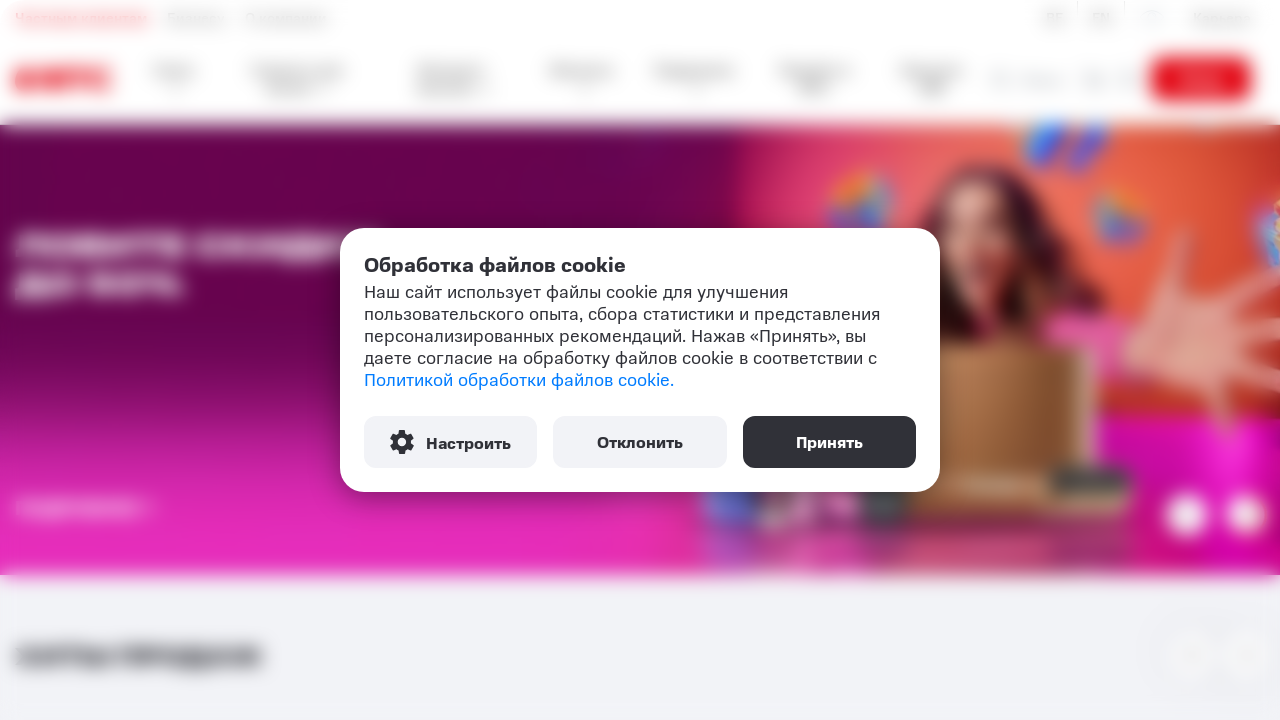

Verified email field placeholder text is 'E-mail для отправки чека'
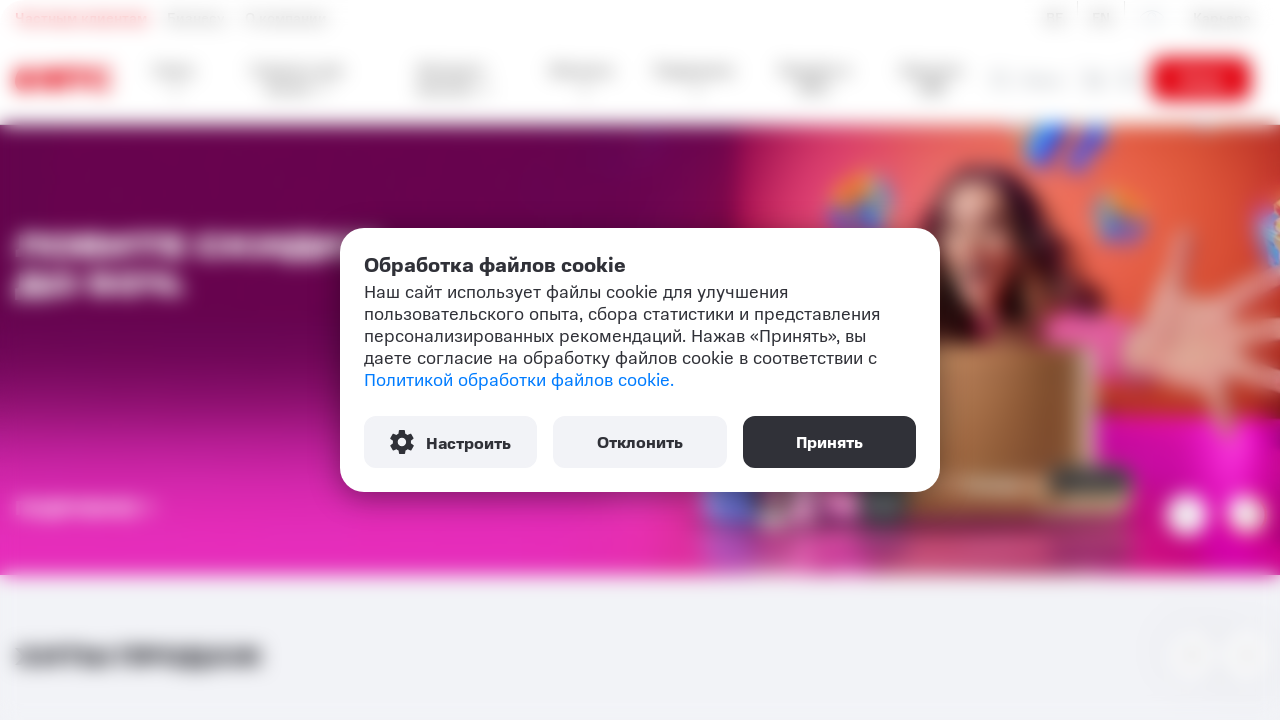

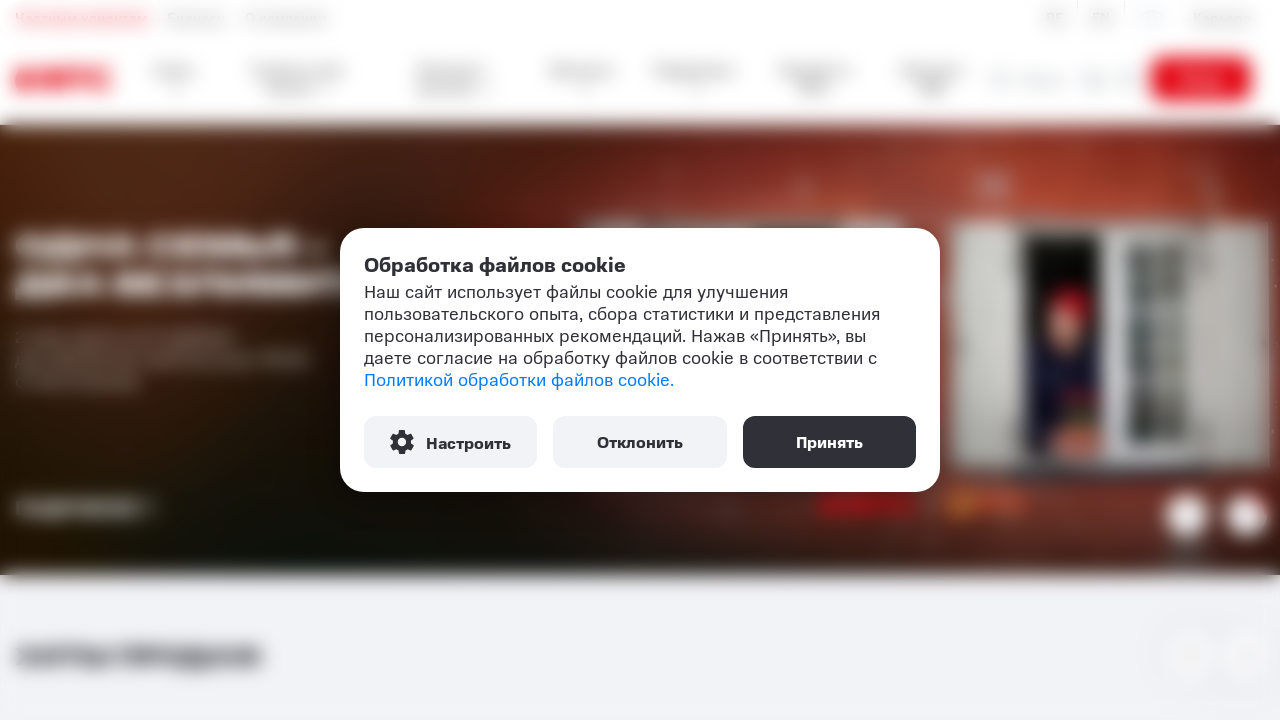